Tests JavaScript prompt alert handling by clicking a button to trigger a prompt, entering text into the prompt, and accepting it.

Starting URL: https://v1.training-support.net/selenium/javascript-alerts

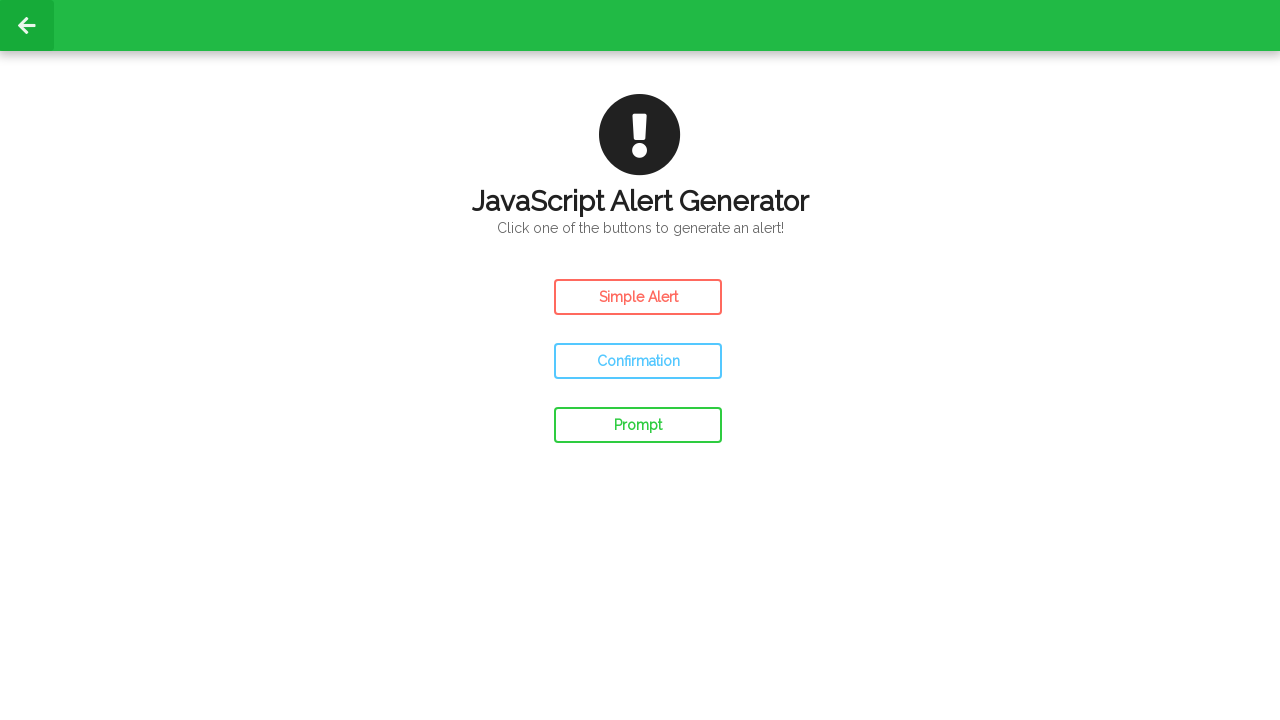

Clicked the prompt alert button at (638, 425) on #prompt
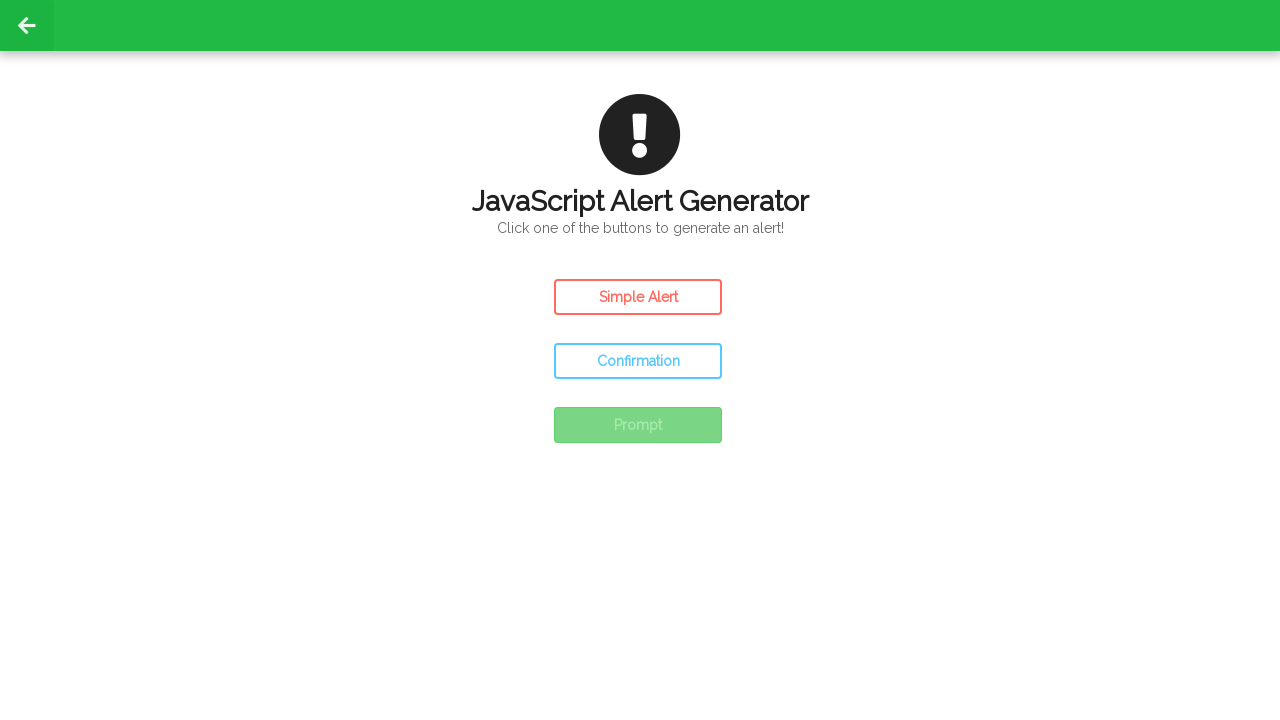

Registered dialog handler to accept prompts with 'Awesome!' text
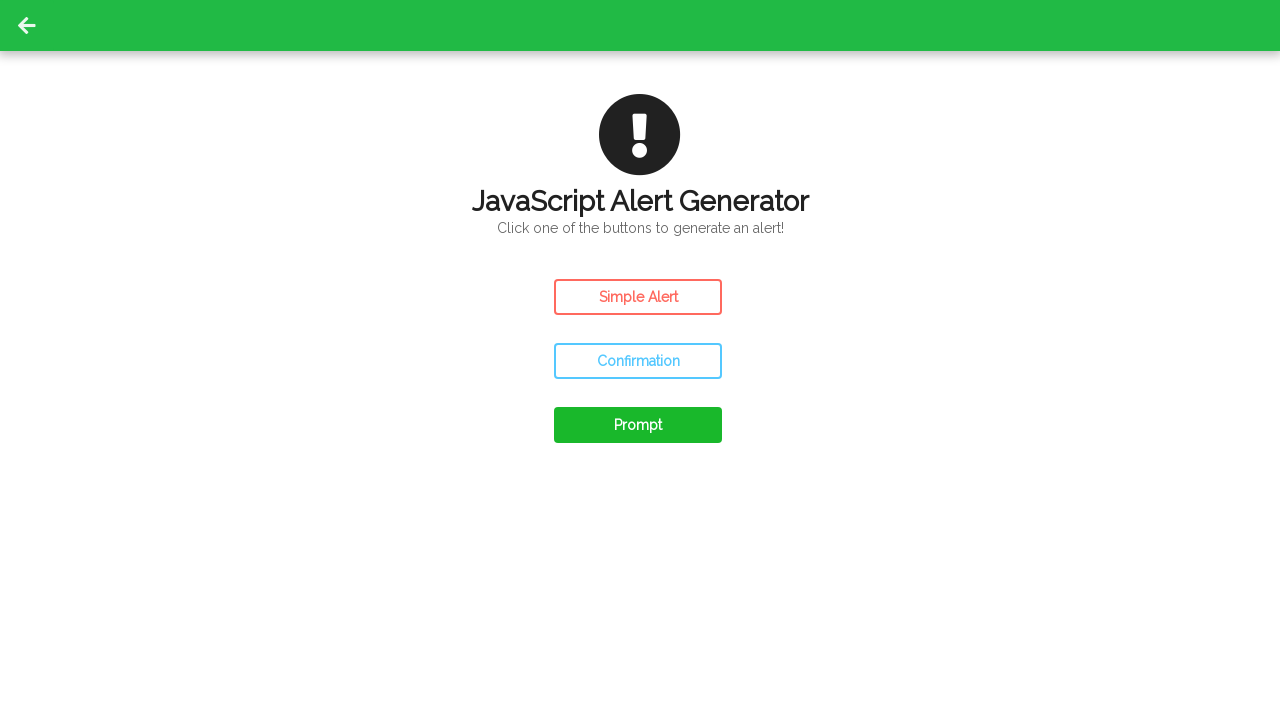

Clicked the prompt alert button to trigger dialog with handler attached at (638, 425) on #prompt
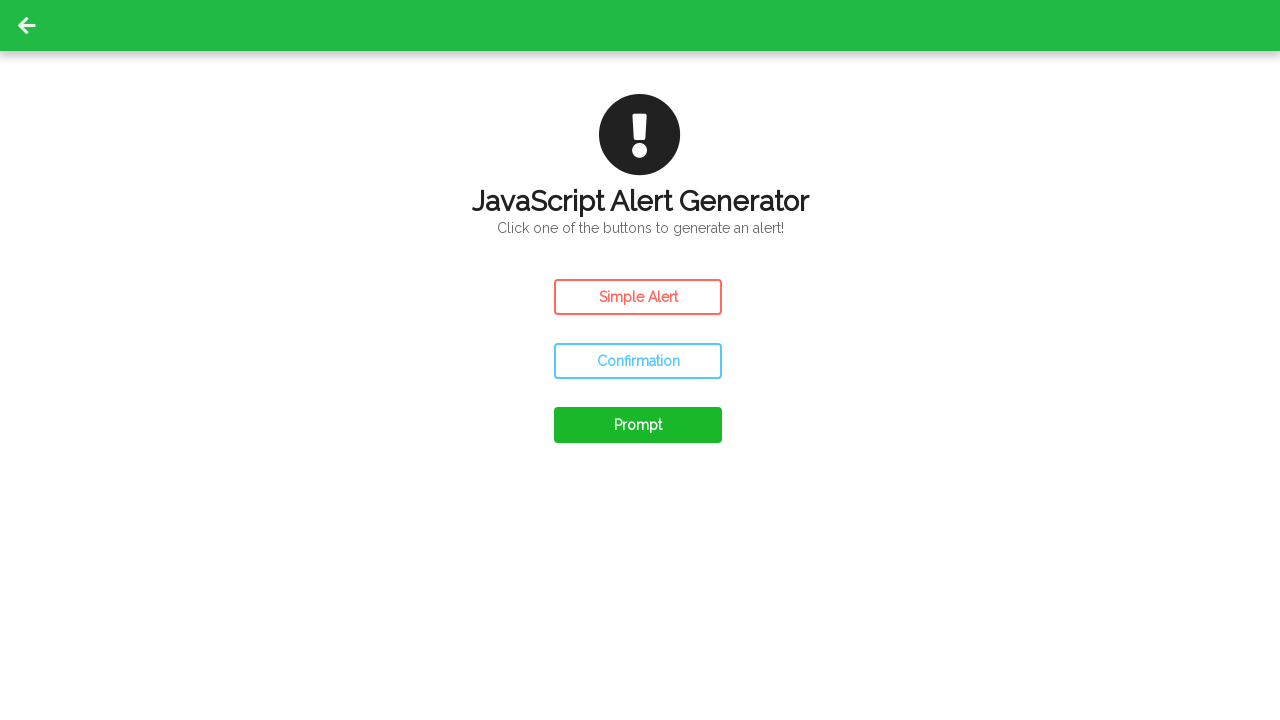

Waited 1 second for dialog to be handled
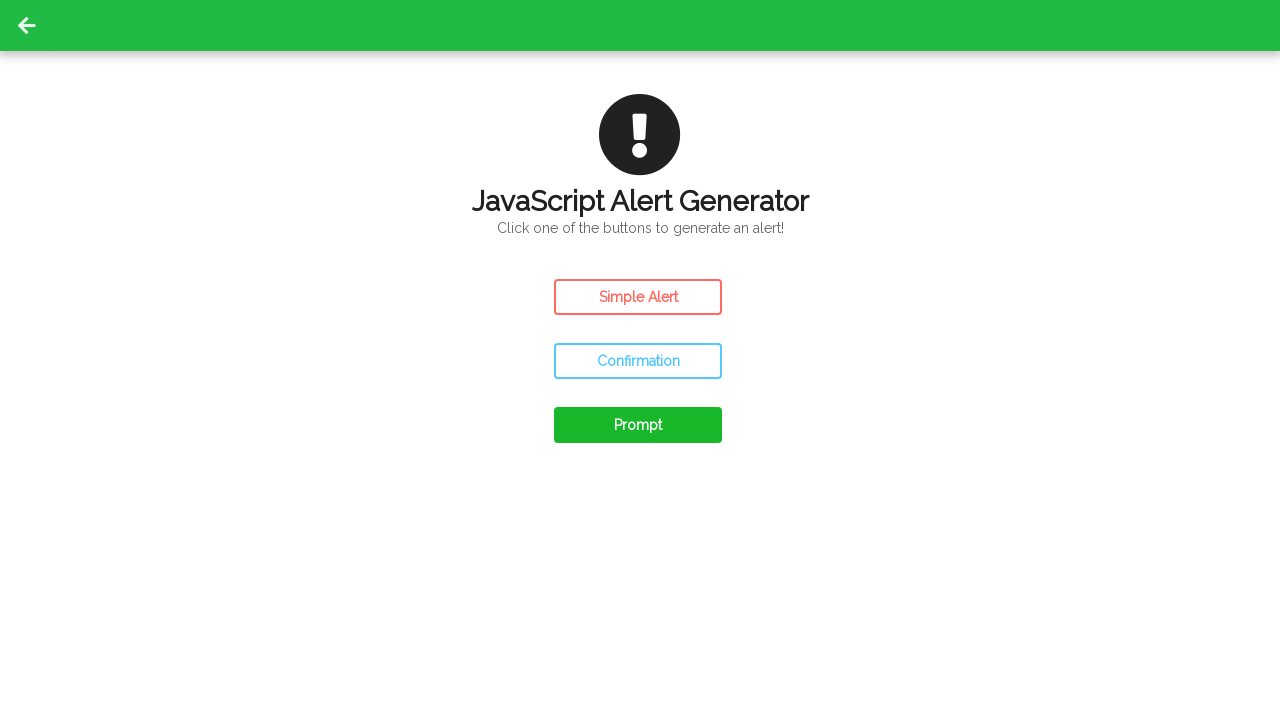

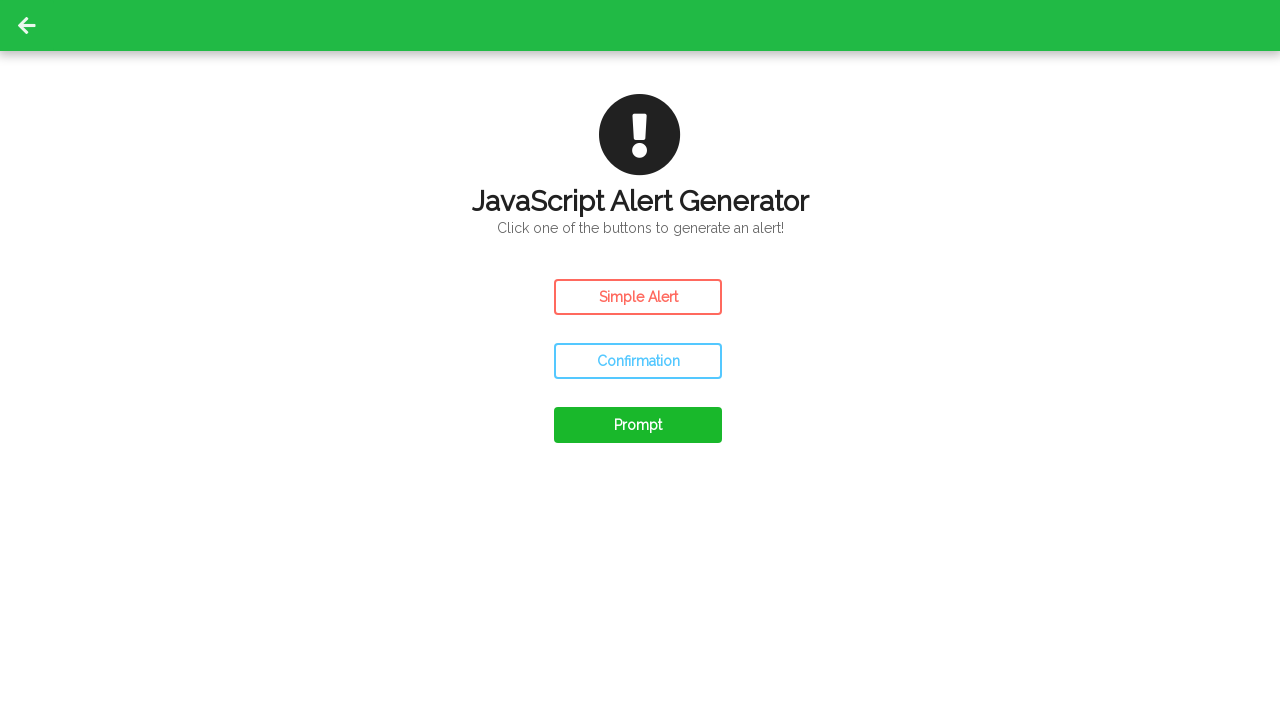